Tests that browser back button works correctly with todo filters

Starting URL: https://demo.playwright.dev/todomvc

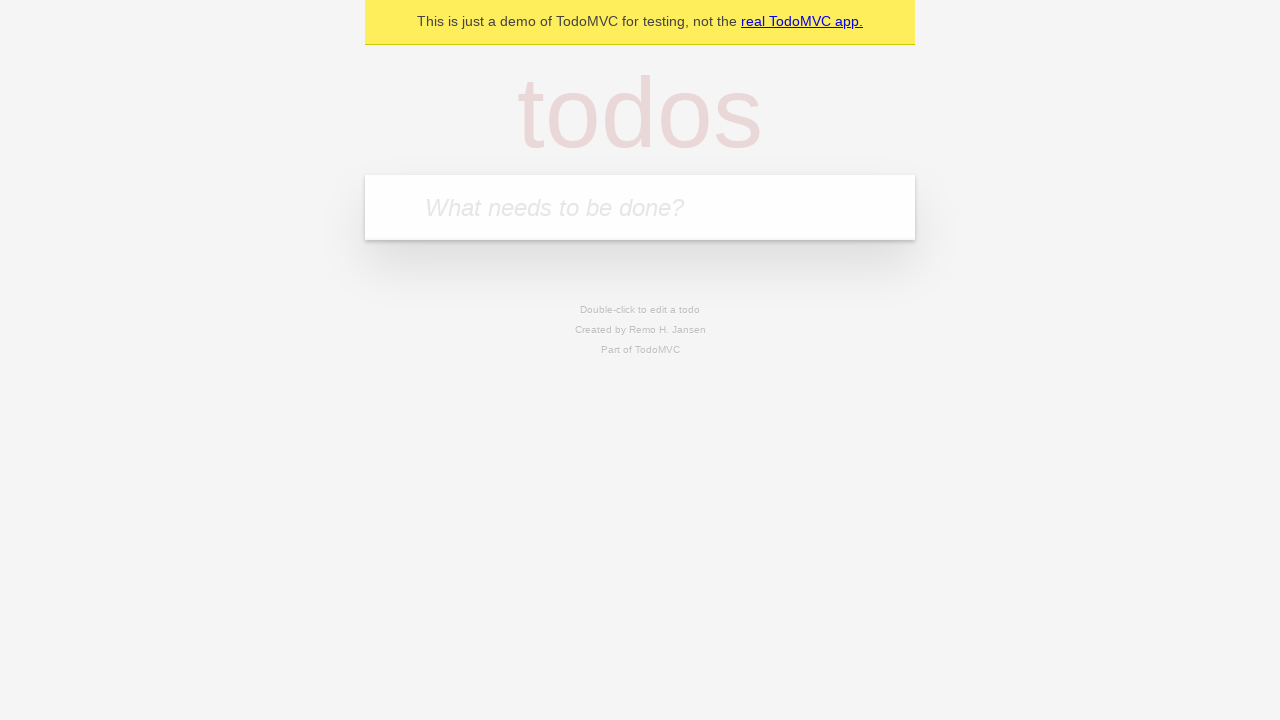

Filled todo input with 'watch monty python' on internal:attr=[placeholder="What needs to be done?"i]
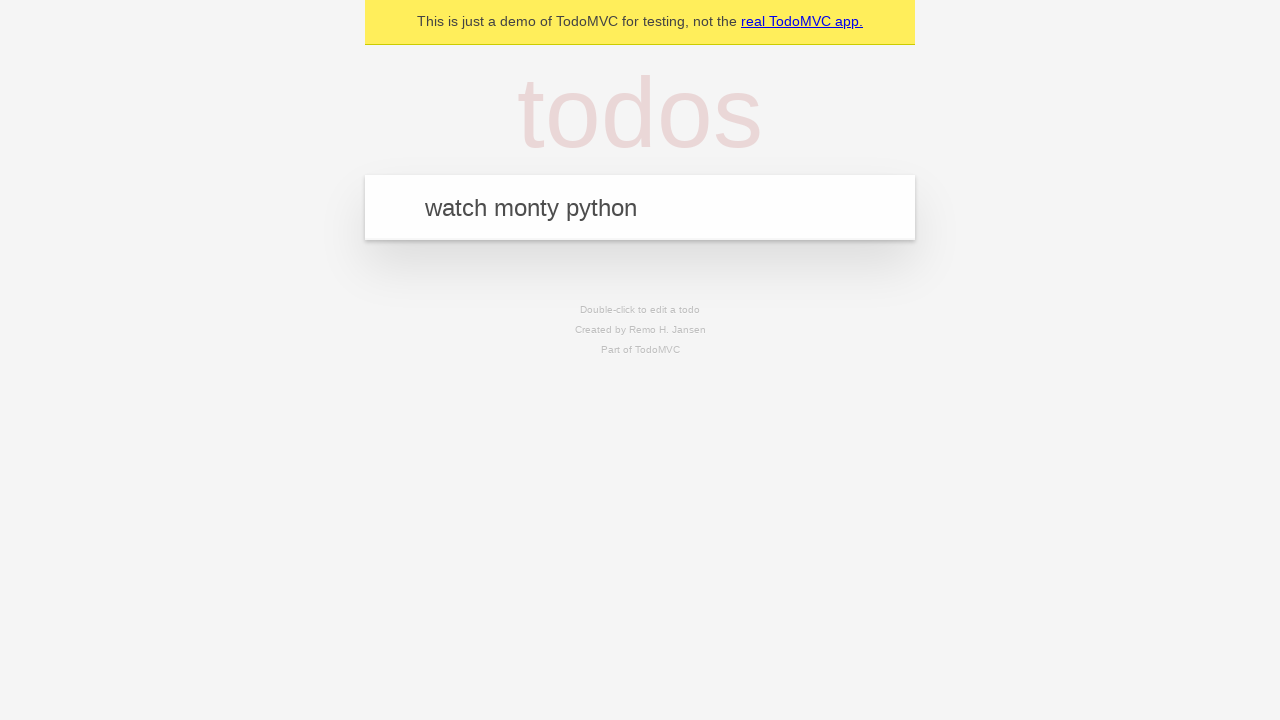

Pressed Enter to add 'watch monty python' to todo list on internal:attr=[placeholder="What needs to be done?"i]
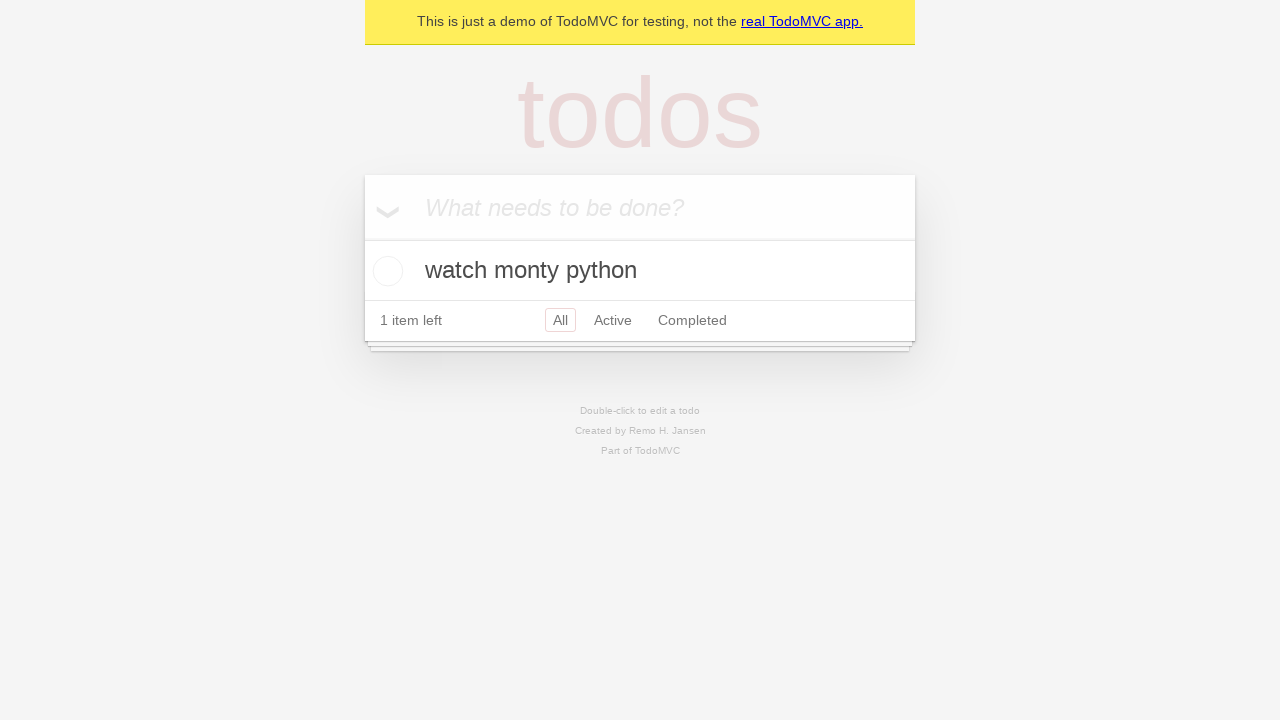

Filled todo input with 'feed the cat' on internal:attr=[placeholder="What needs to be done?"i]
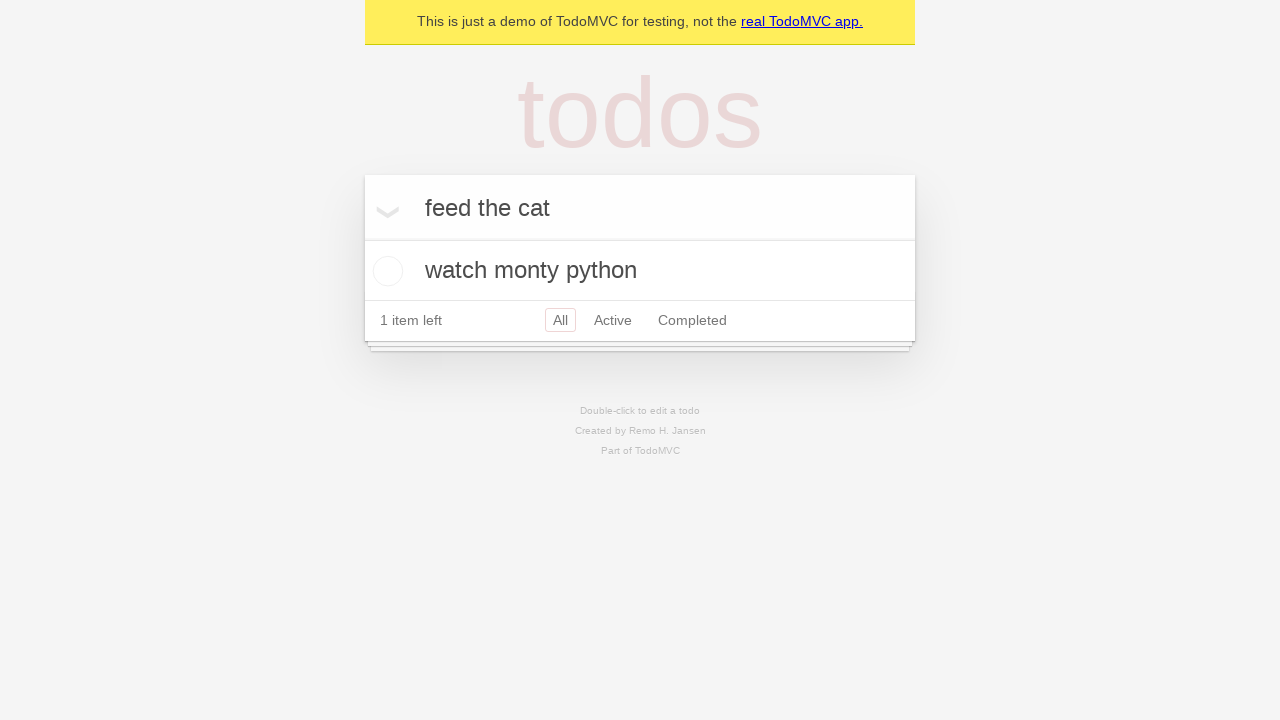

Pressed Enter to add 'feed the cat' to todo list on internal:attr=[placeholder="What needs to be done?"i]
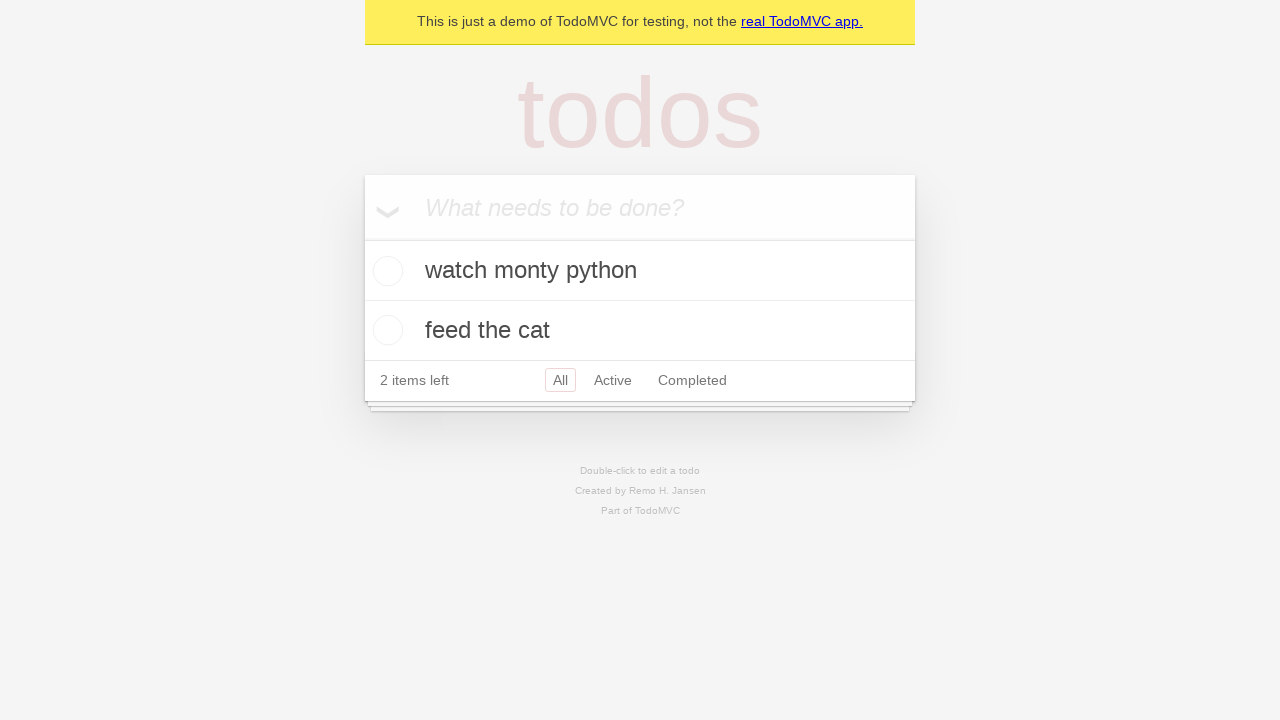

Filled todo input with 'book a doctors appointment' on internal:attr=[placeholder="What needs to be done?"i]
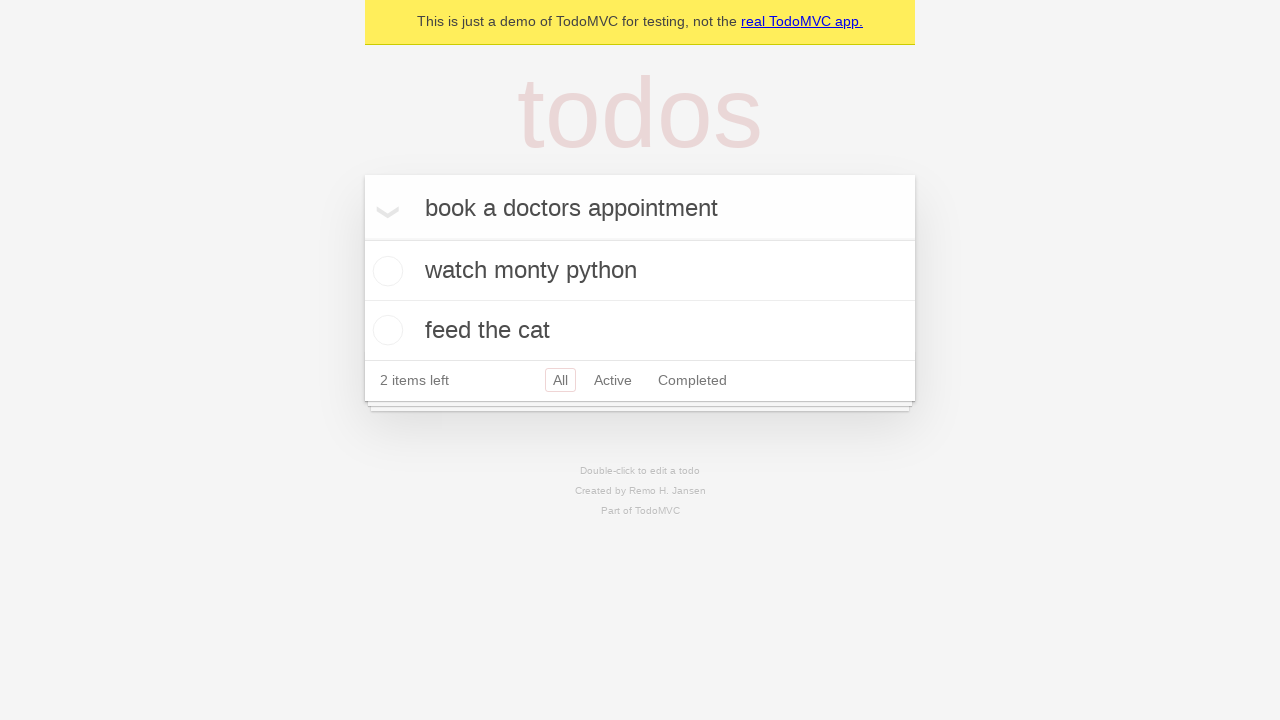

Pressed Enter to add 'book a doctors appointment' to todo list on internal:attr=[placeholder="What needs to be done?"i]
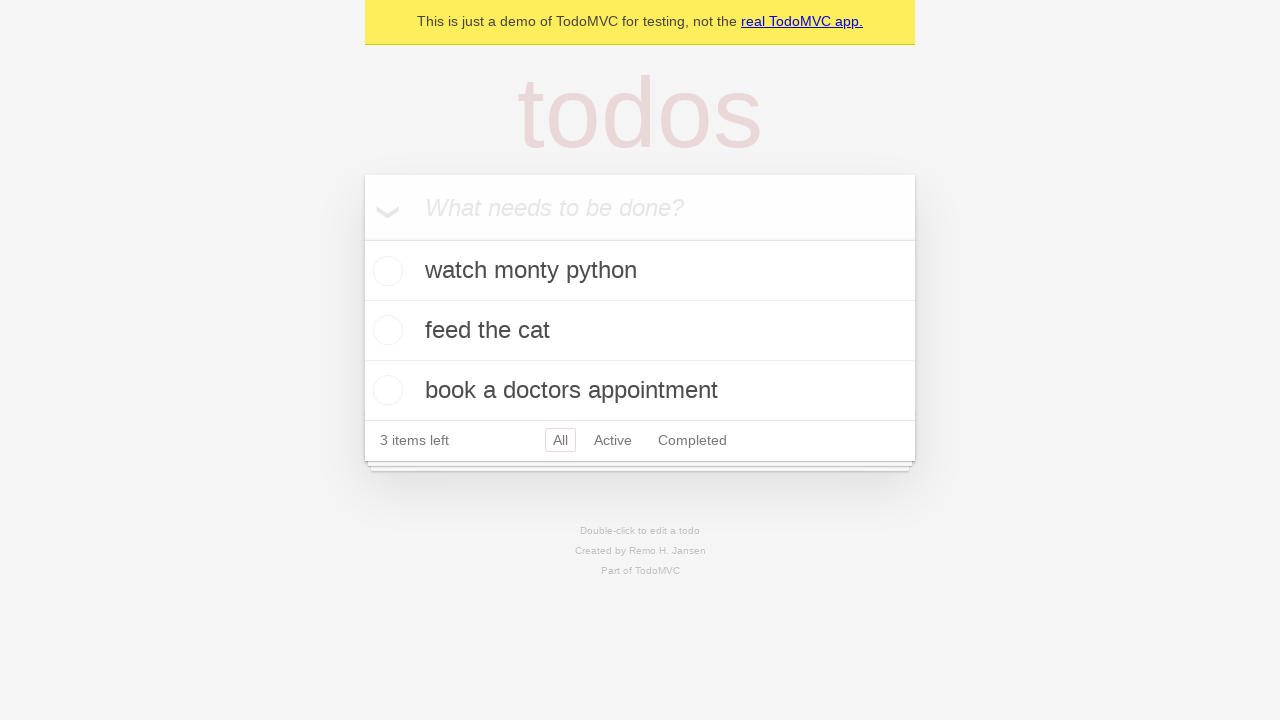

Confirmed all three todos were created in localStorage
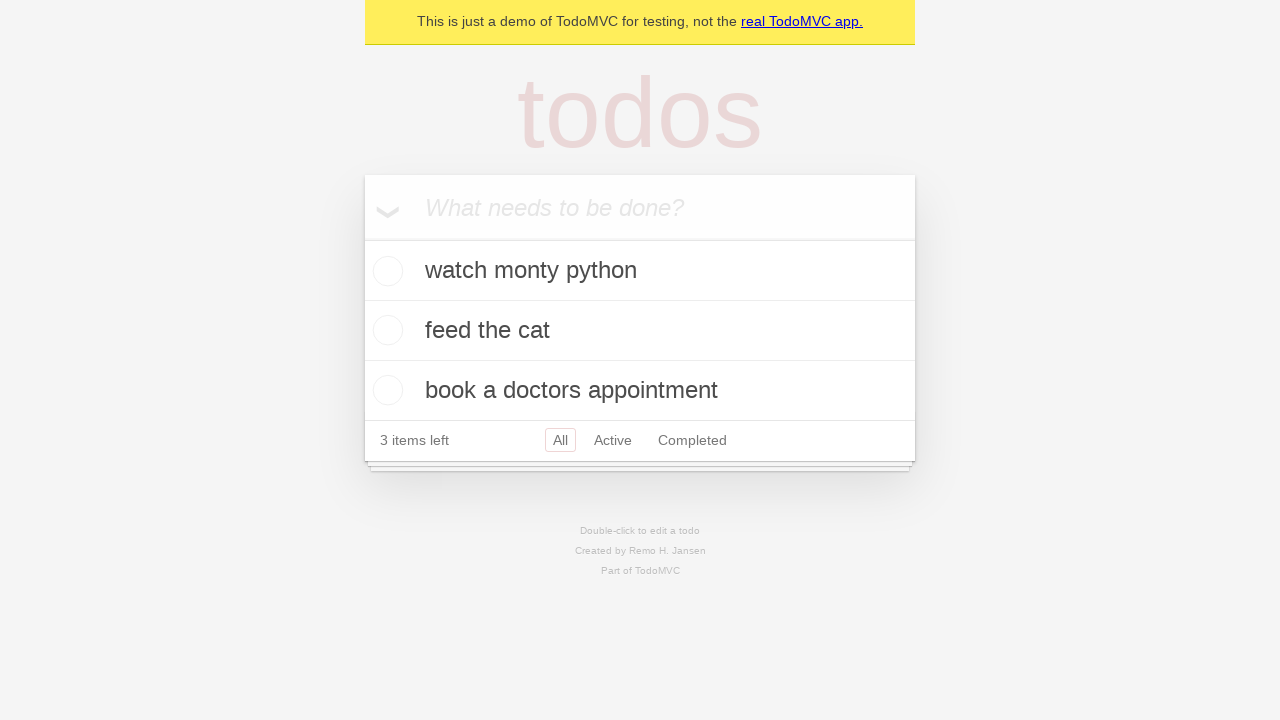

Checked the second todo item at (385, 330) on internal:testid=[data-testid="todo-item"s] >> nth=1 >> internal:role=checkbox
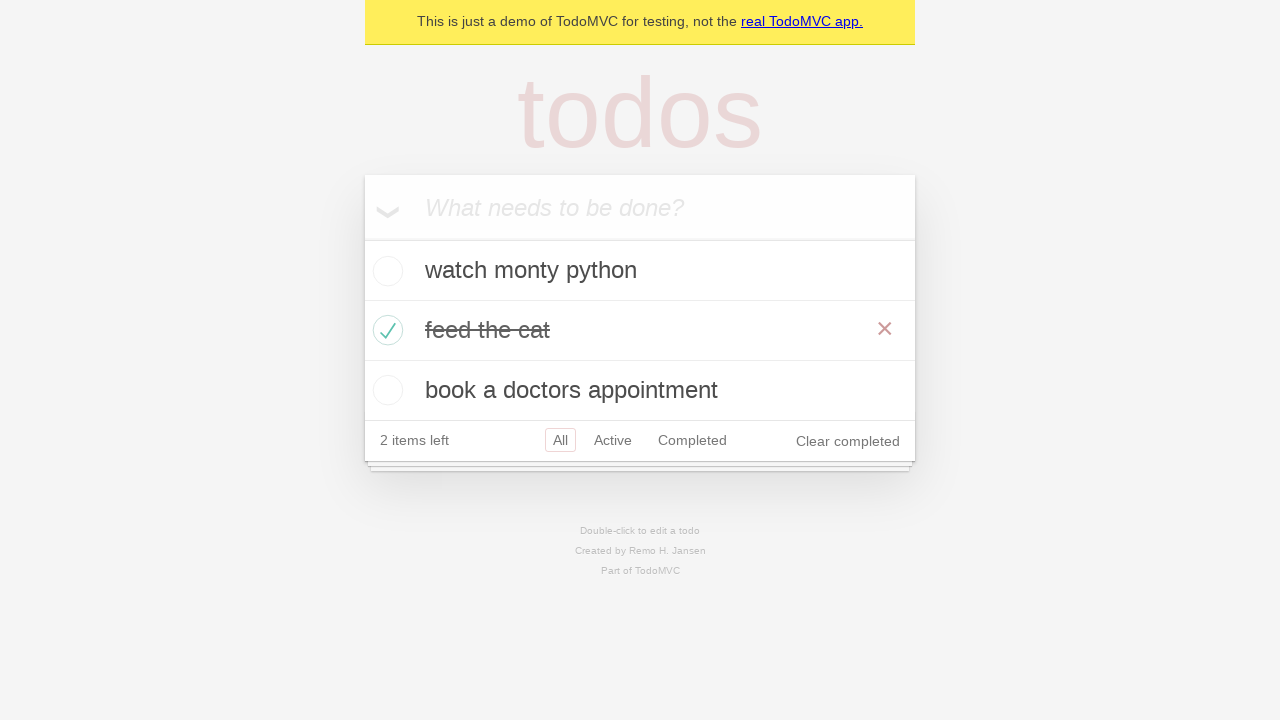

Confirmed second todo is marked as completed in localStorage
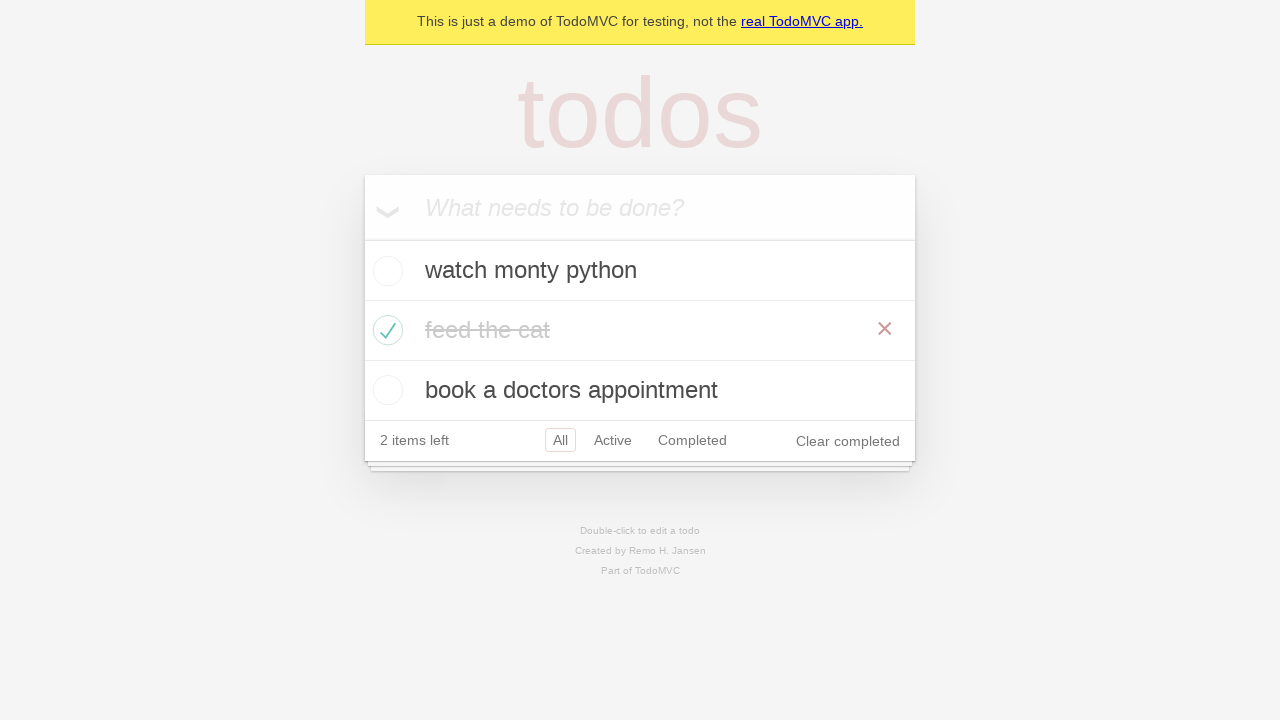

Clicked 'All' filter link at (560, 440) on internal:role=link[name="All"i]
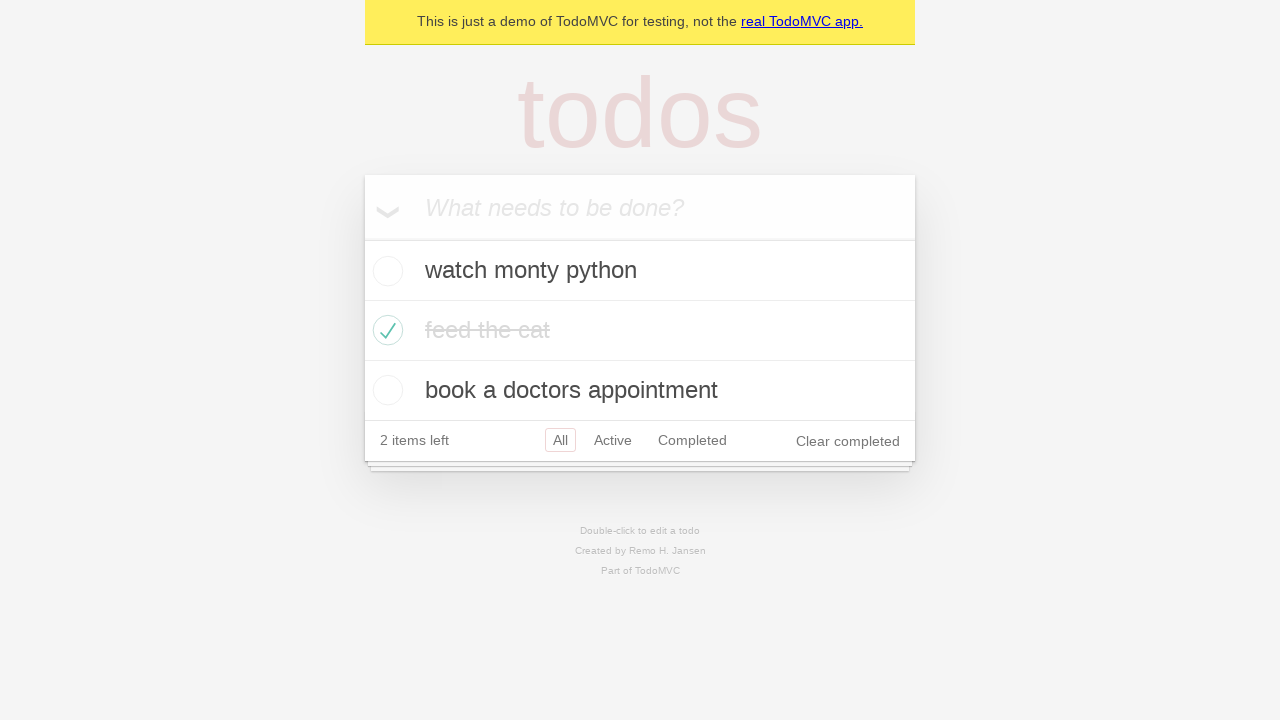

Clicked 'Active' filter link at (613, 440) on internal:role=link[name="Active"i]
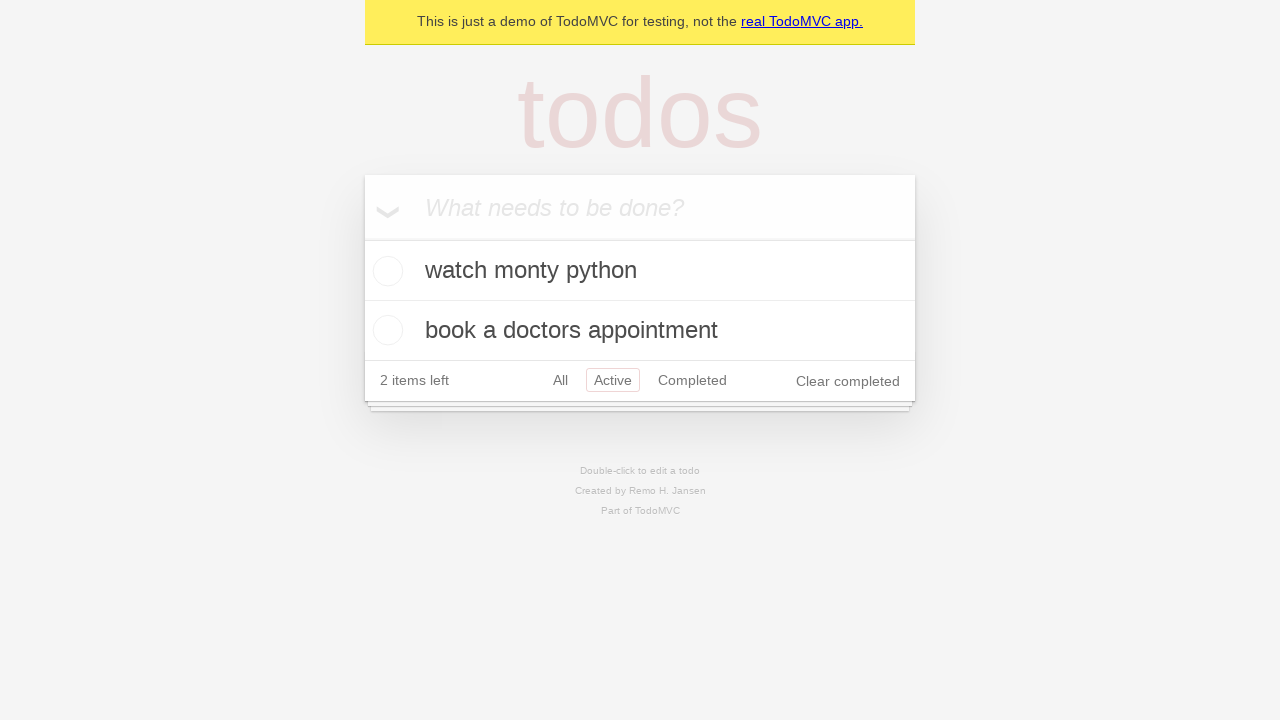

Clicked 'Completed' filter link at (692, 380) on internal:role=link[name="Completed"i]
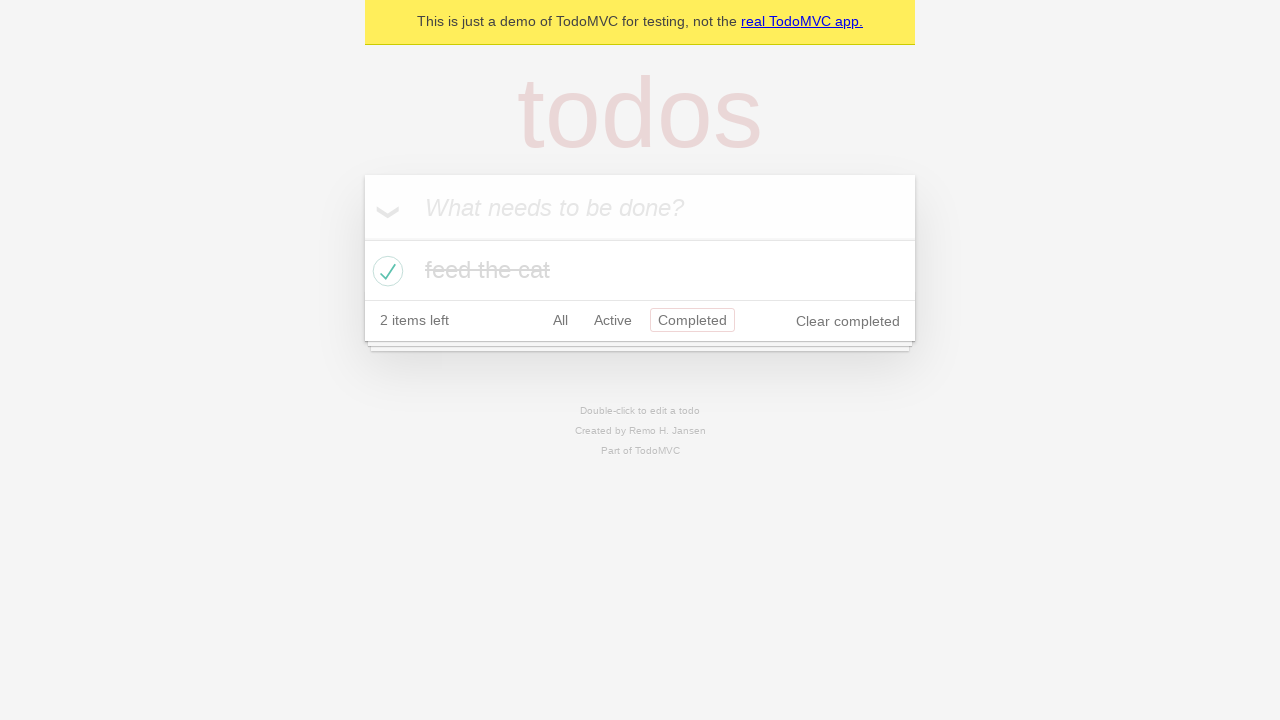

Navigated back using browser back button (from Completed to Active filter)
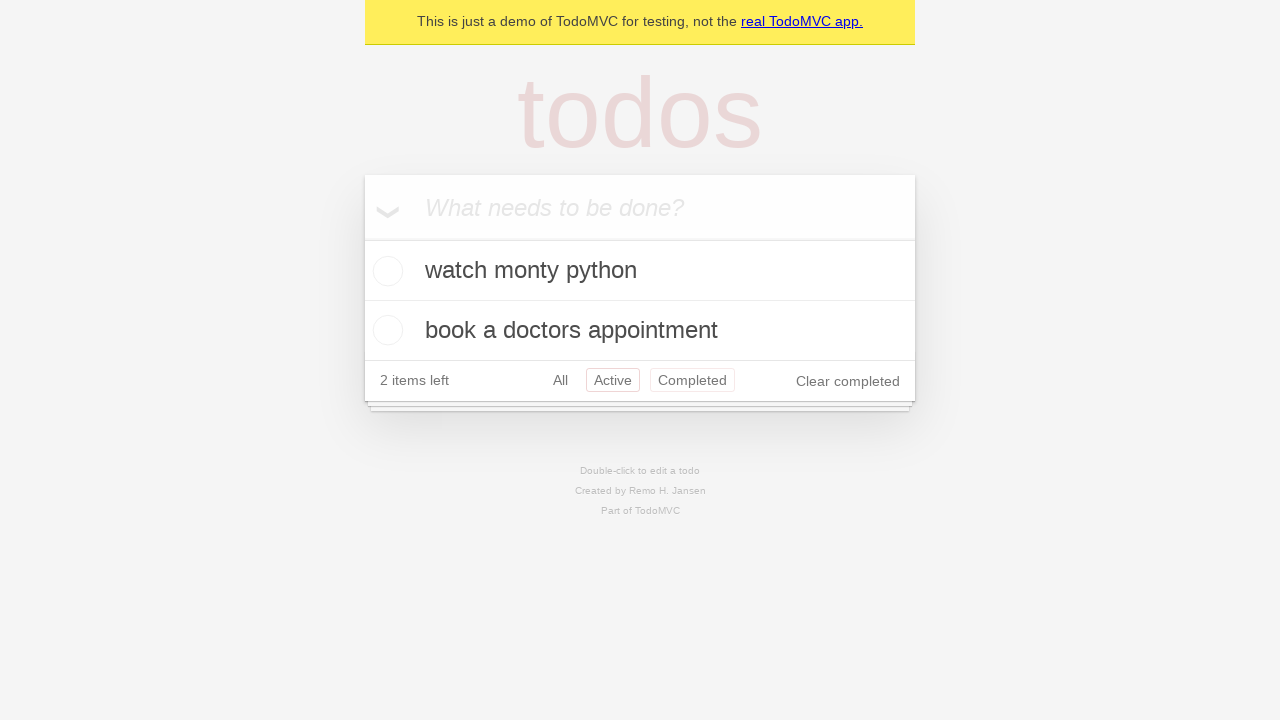

Navigated back using browser back button (from Active to All filter)
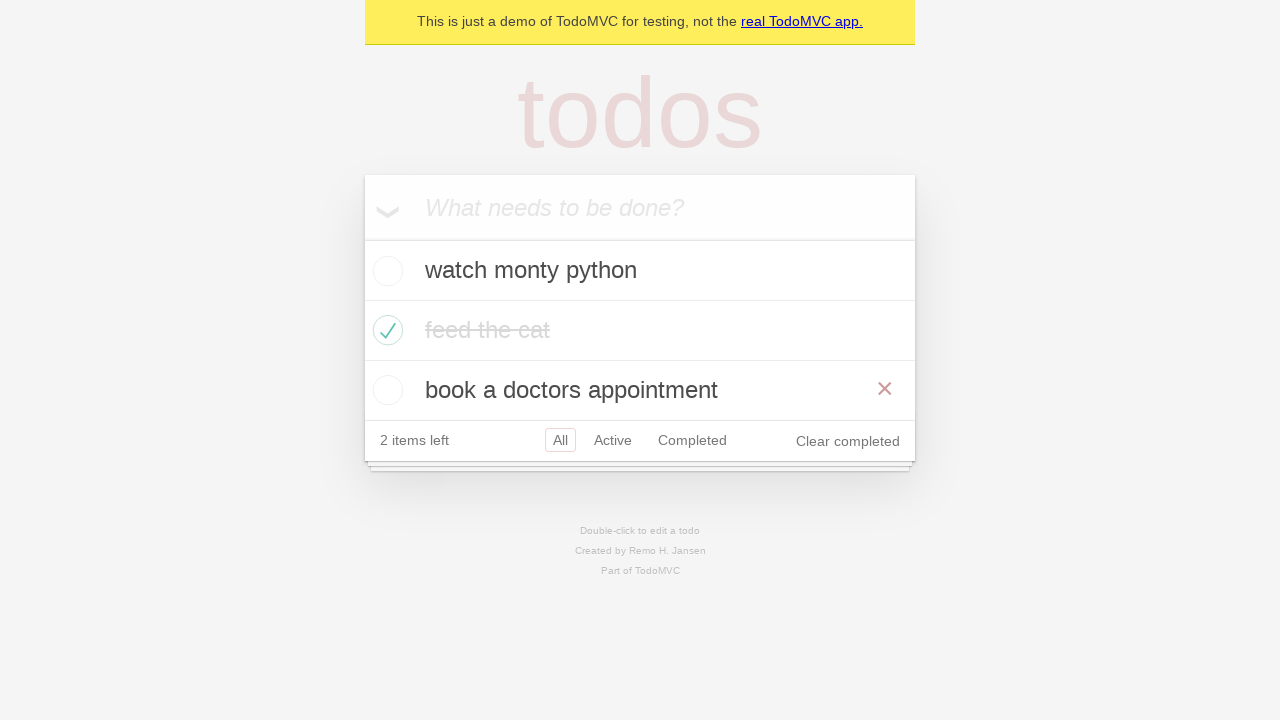

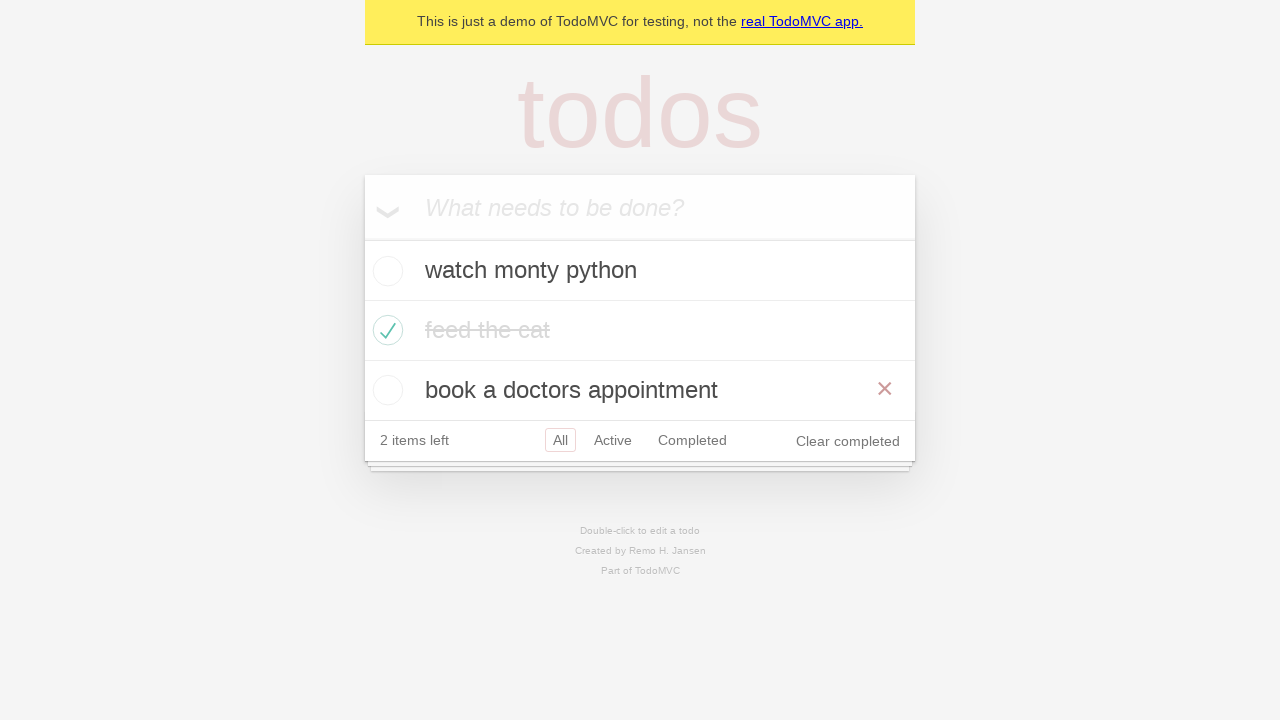